Fills out and submits a registration form with user details including name, address, and account information

Starting URL: https://parabank.parasoft.com/parabank/register.htm

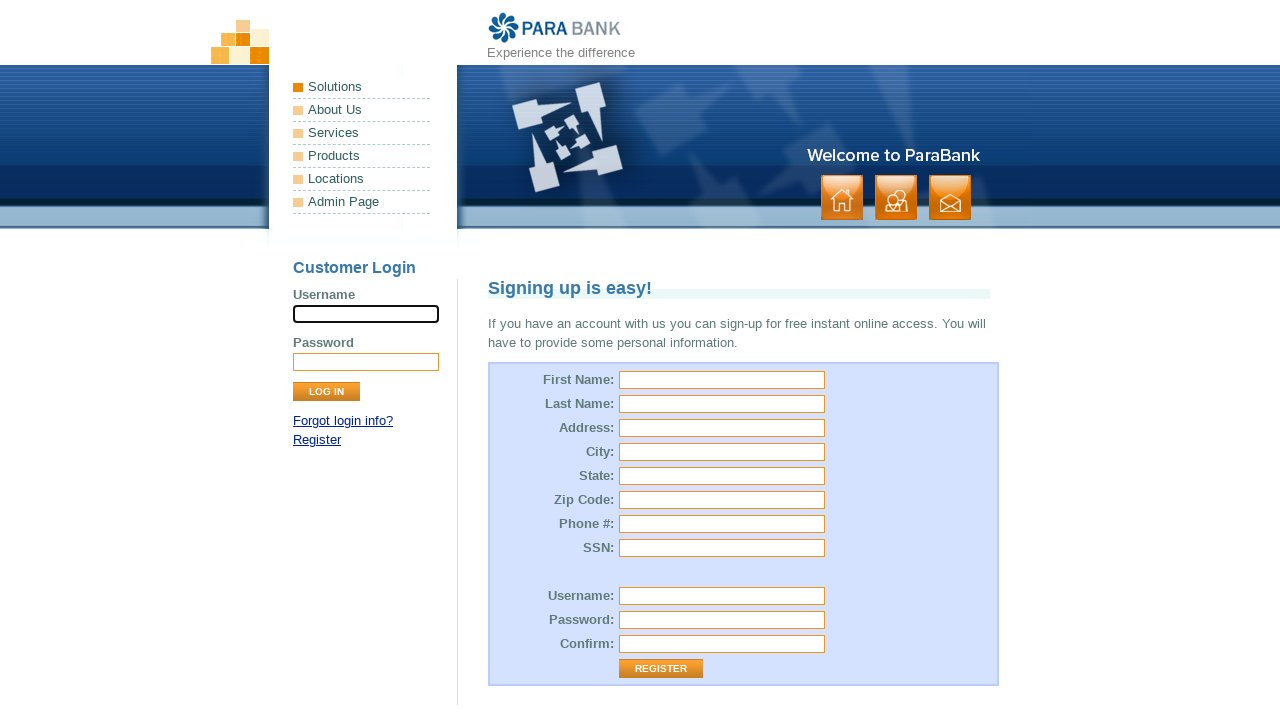

Filled first name field with 'Sandugash' on #customer\.firstName
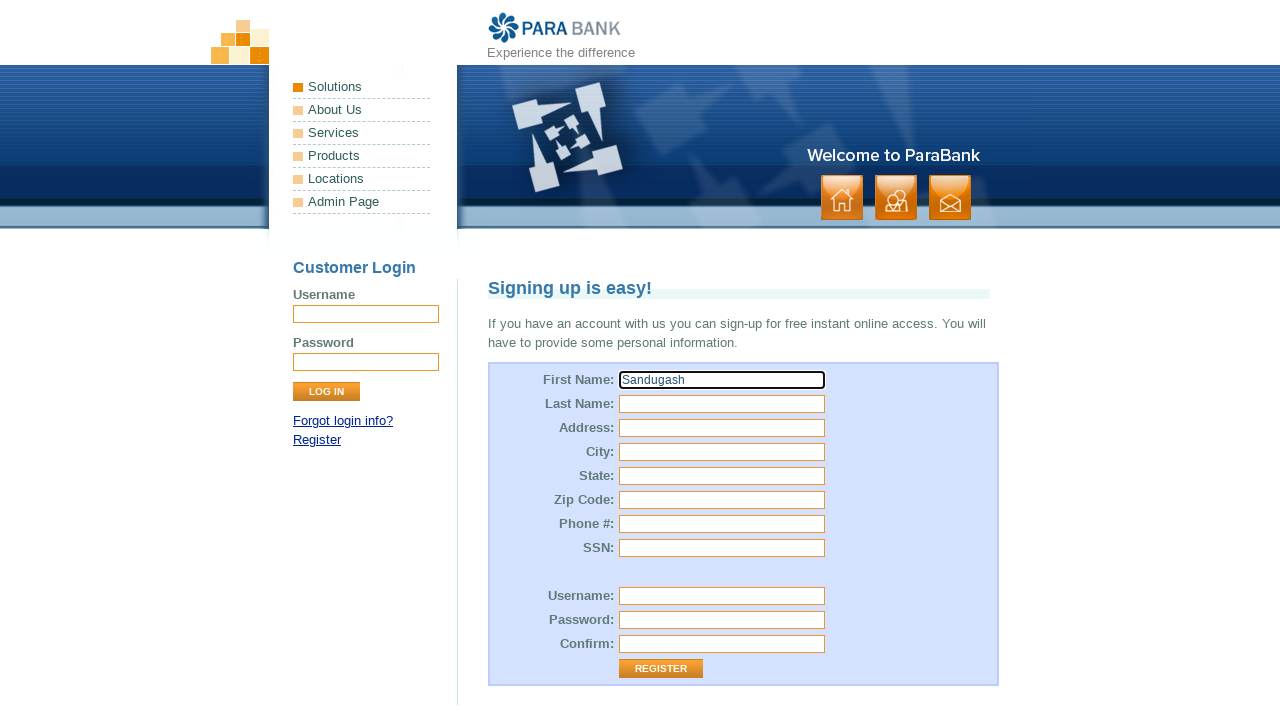

Filled last name field with 'Shukbarova' on input[name='customer.lastName']
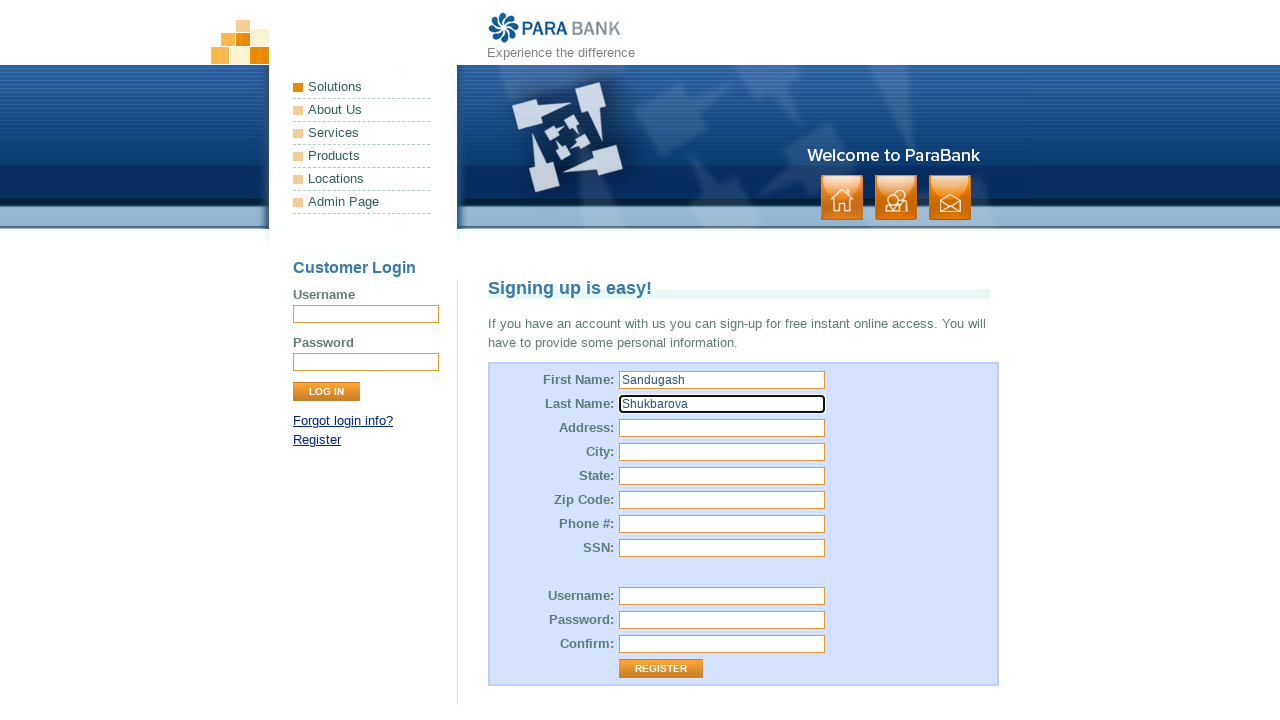

Filled street address with 'W ELK ave' on #customer\.address\.street
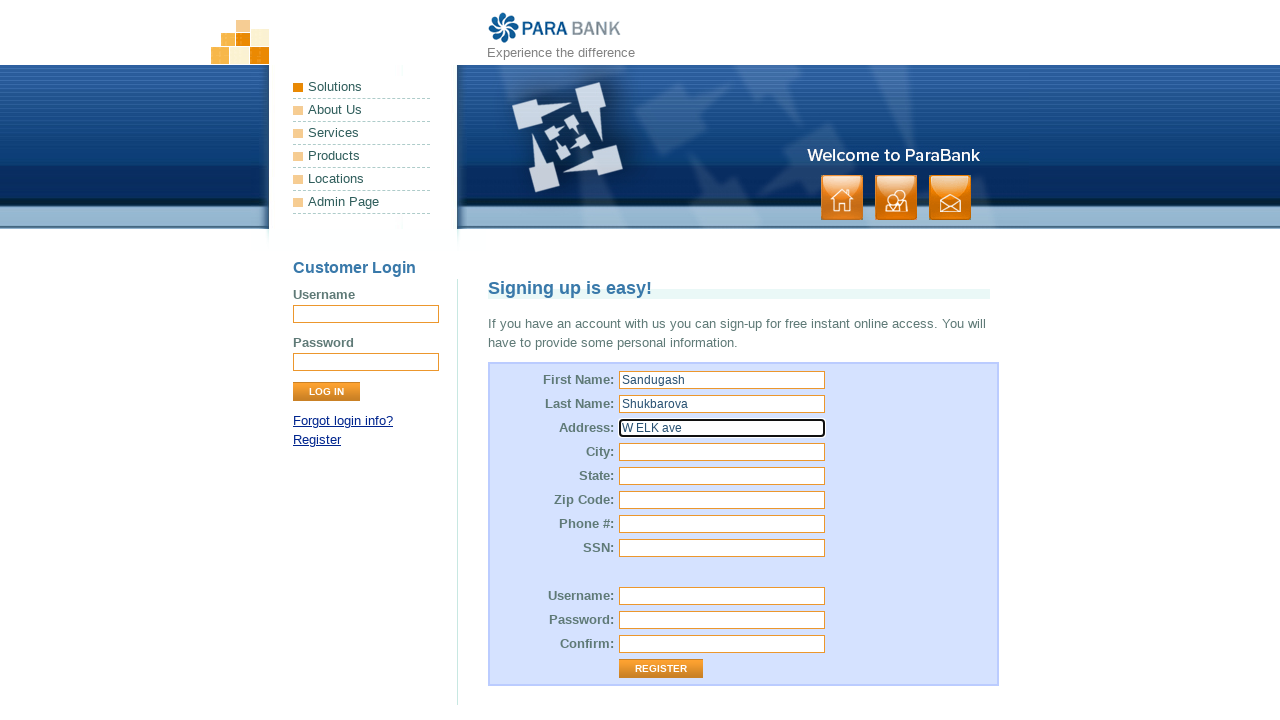

Filled city field with 'Glendale' on #customer\.address\.city
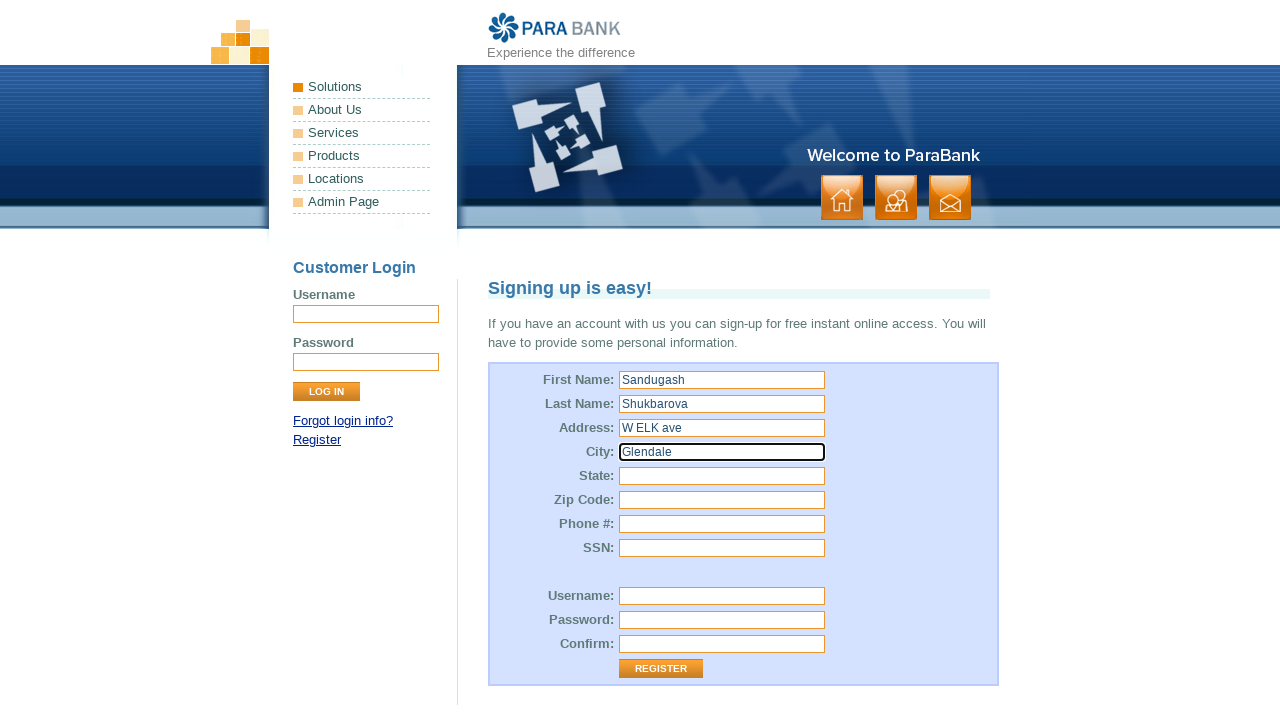

Filled state field with 'California' on #customer\.address\.state
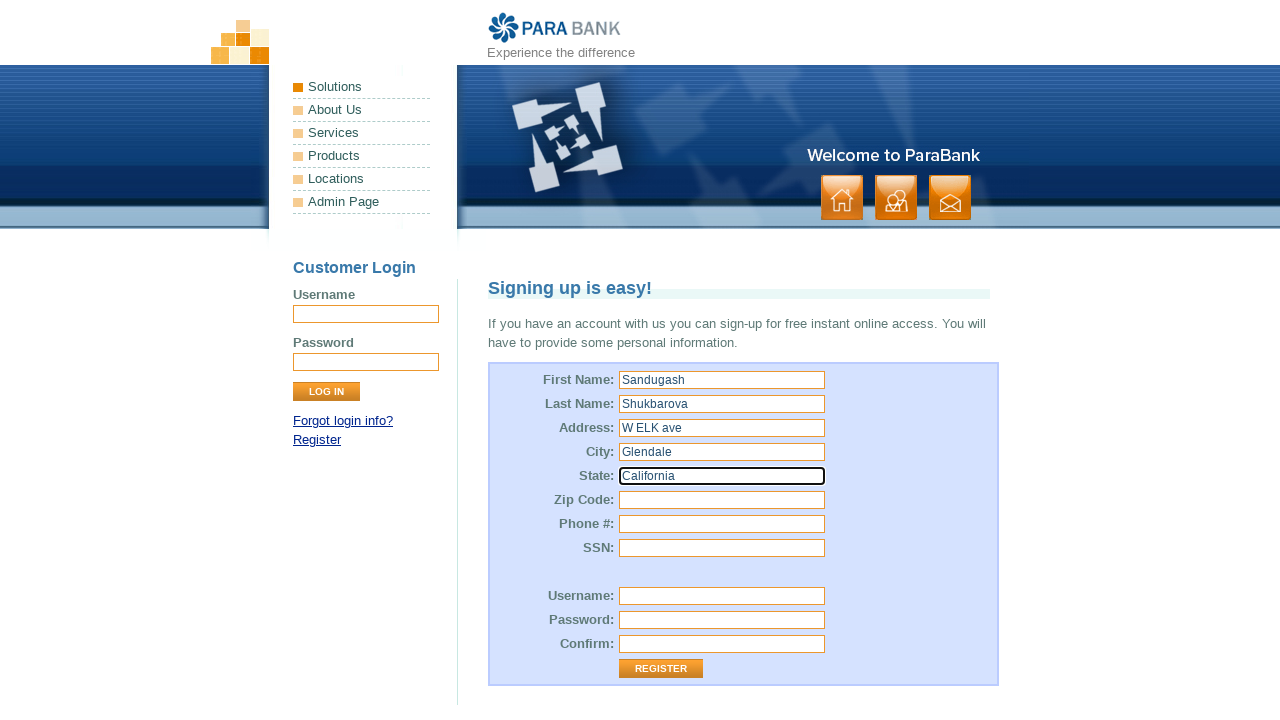

Filled zip code field with '91204' on #customer\.address\.zipCode
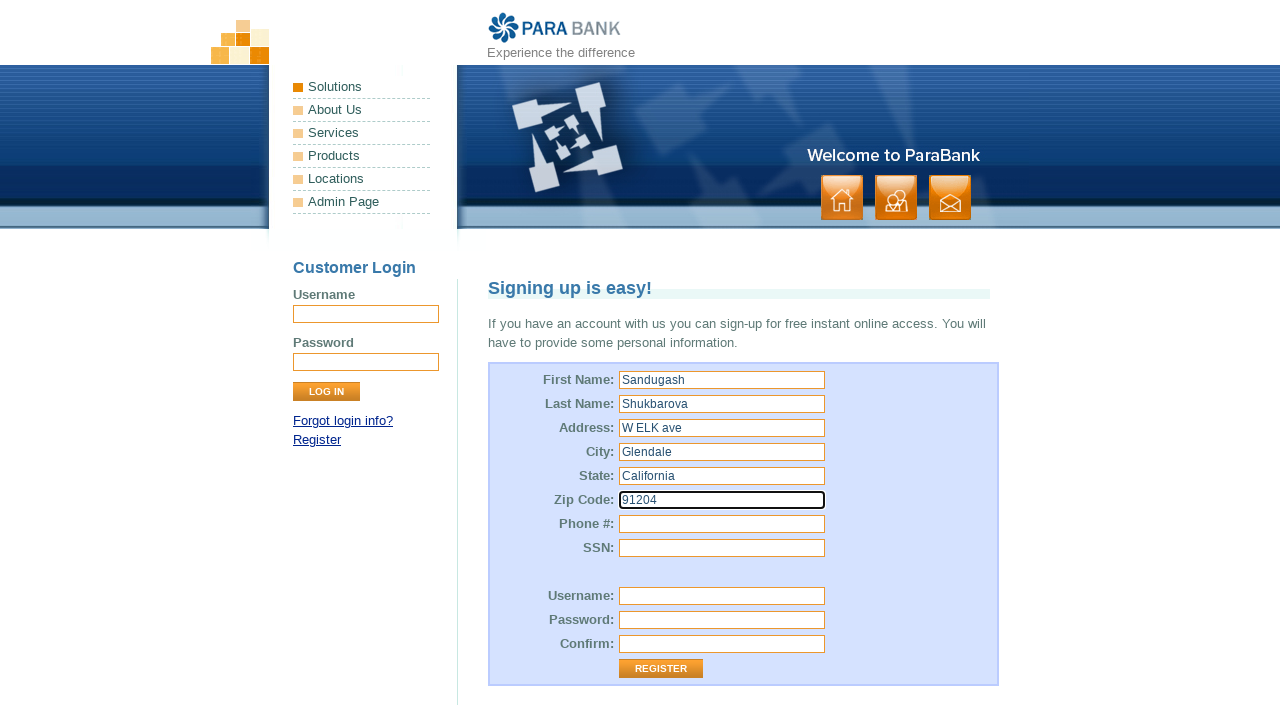

Filled phone number field with '702002022' on input[name='customer.phoneNumber']
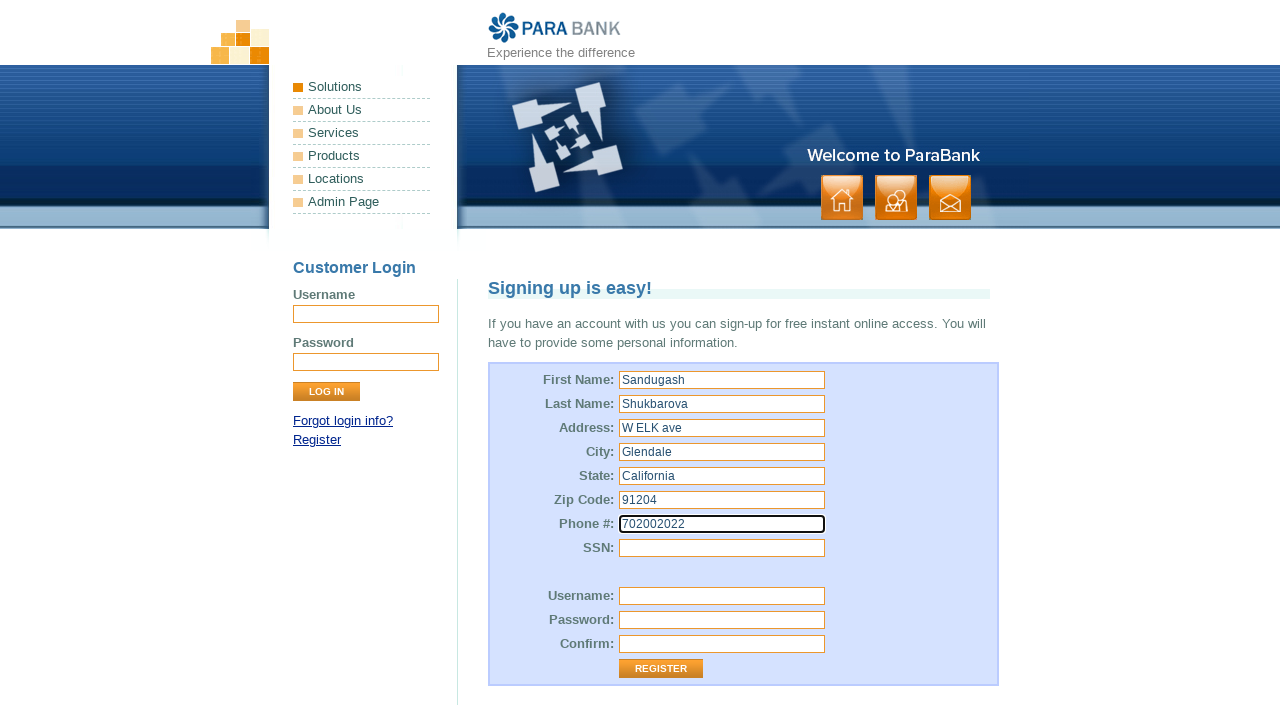

Filled SSN field with '000-03-0000' on input[name='customer.ssn']
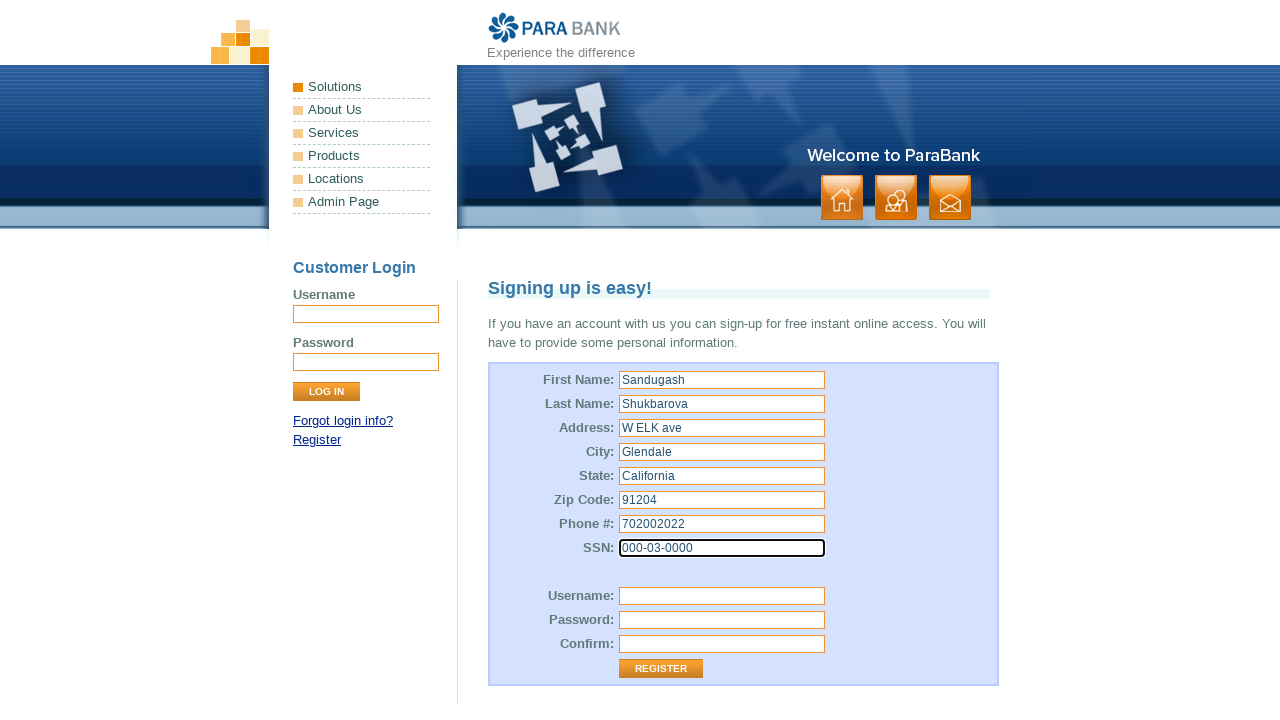

Filled username field with 'Sandugash89' on input[name='customer.username']
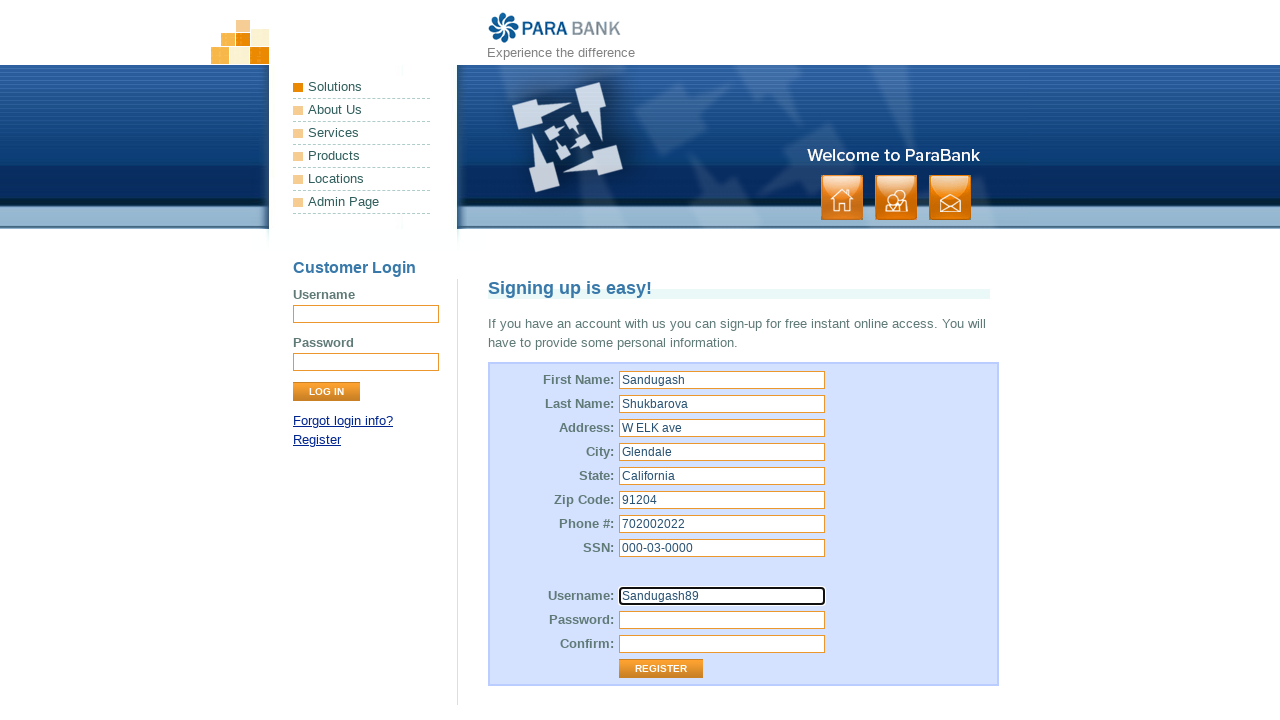

Filled password field on input[name='customer.password']
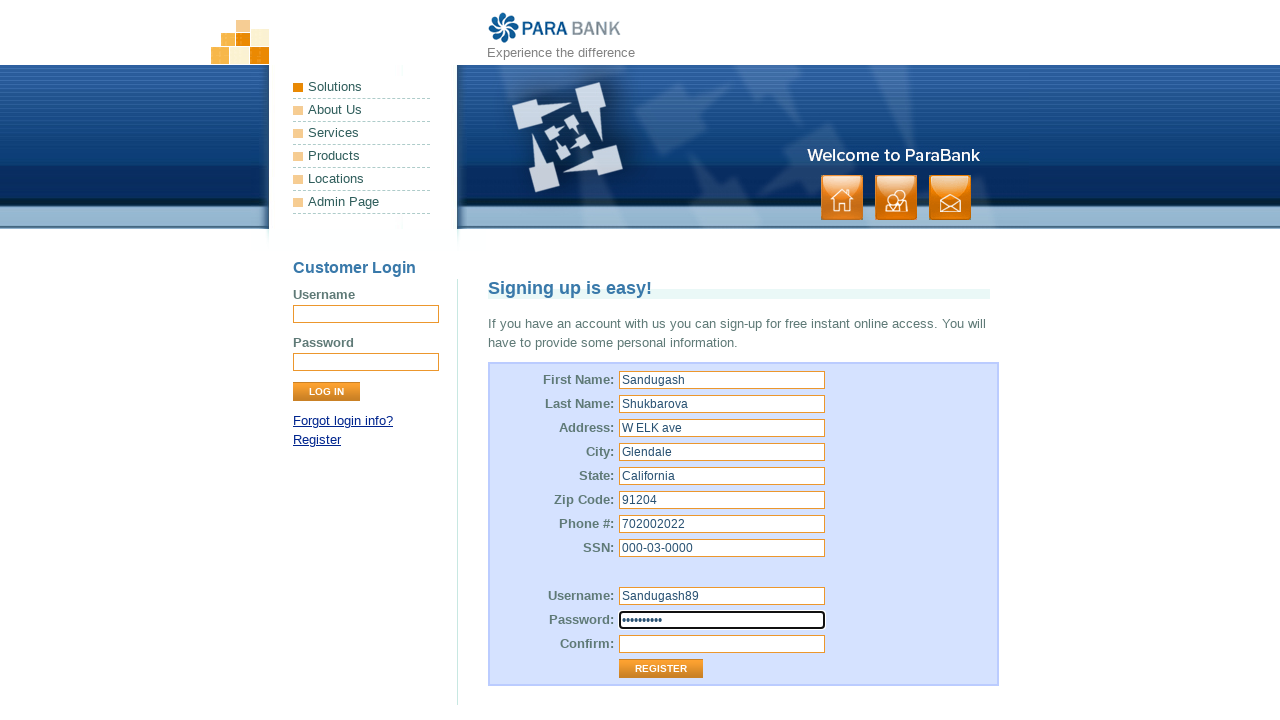

Filled password confirmation field on input[name='repeatedPassword']
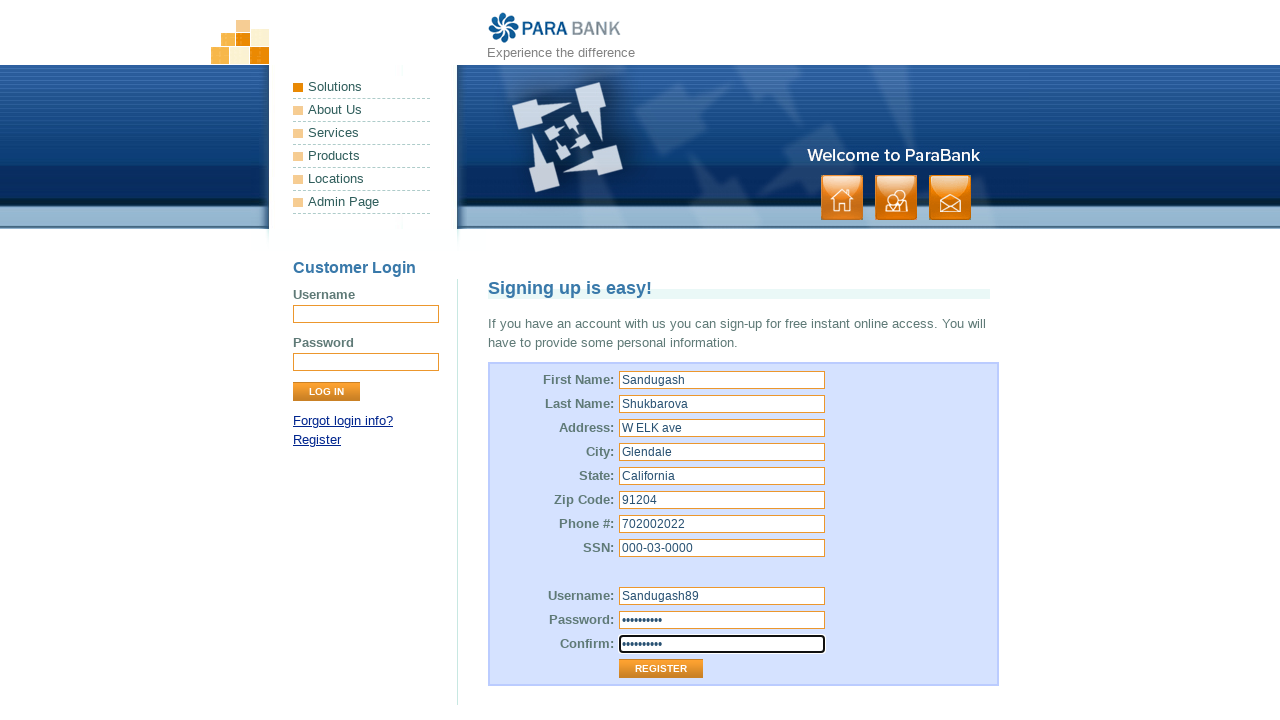

Clicked register button to submit form at (896, 198) on .button
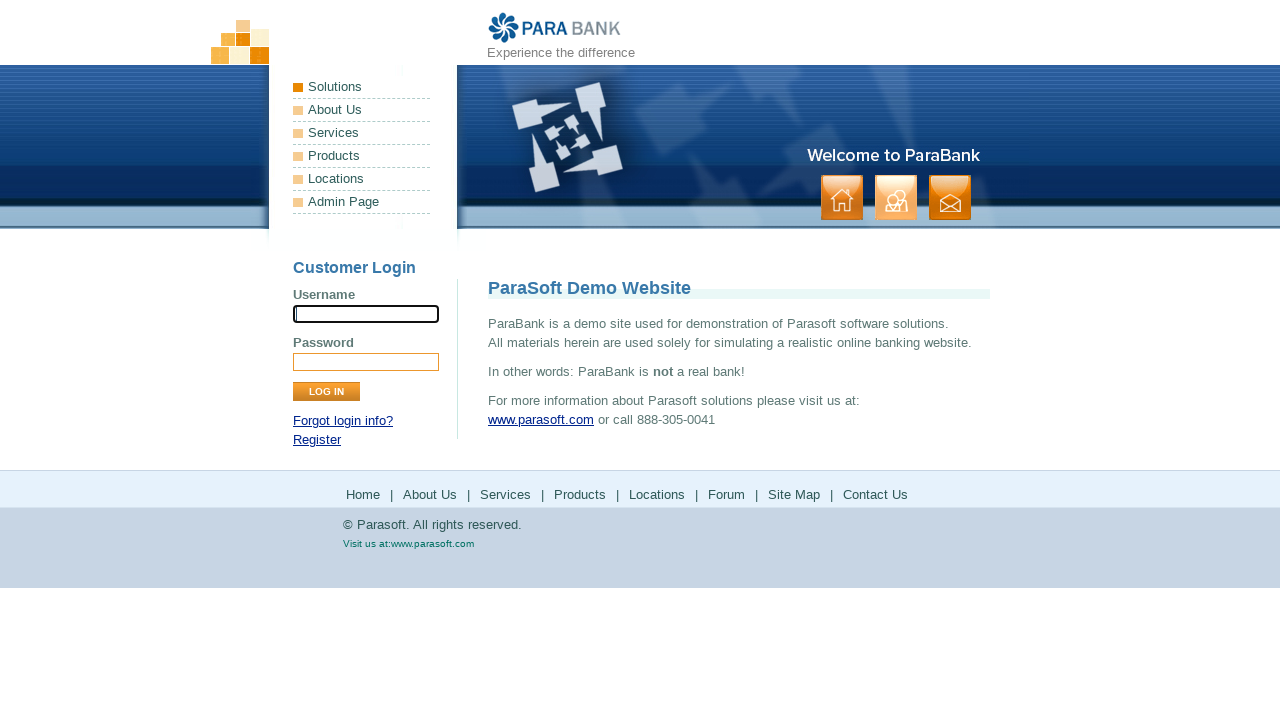

Waited for registration to complete
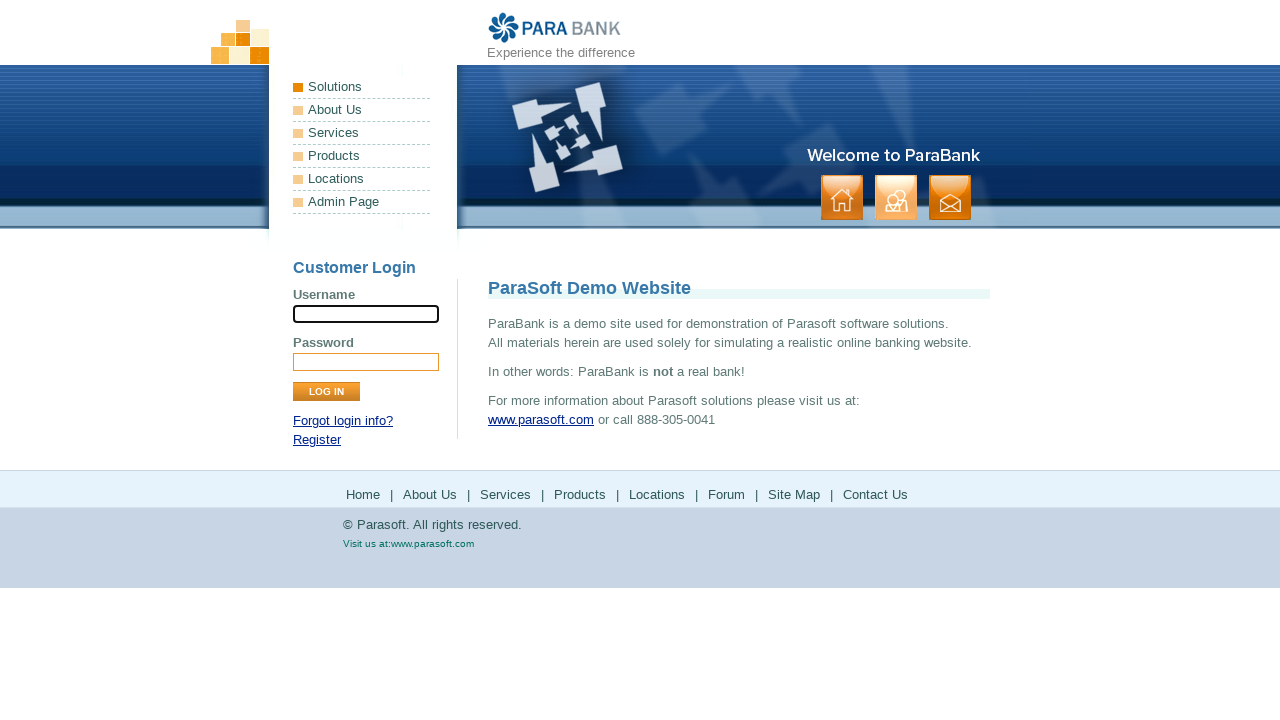

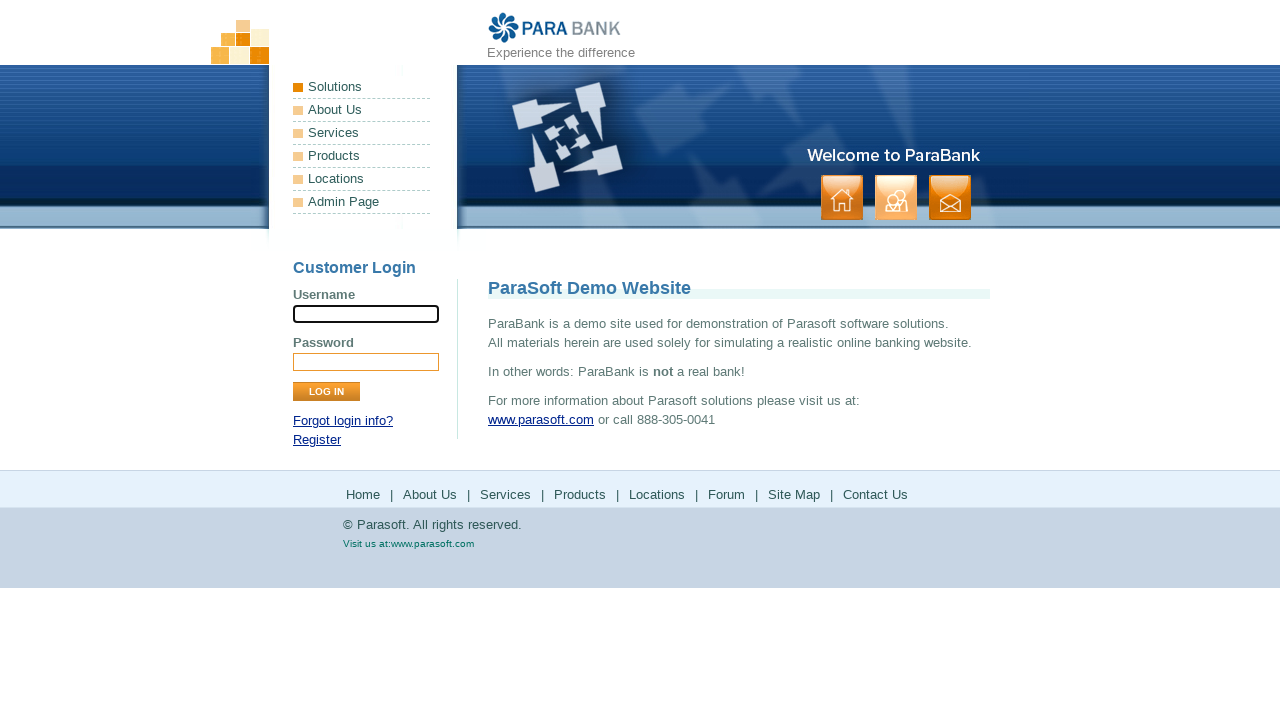